Tests file input functionality by uploading a file to a file input element on a form page

Starting URL: http://suninjuly.github.io/file_input.html

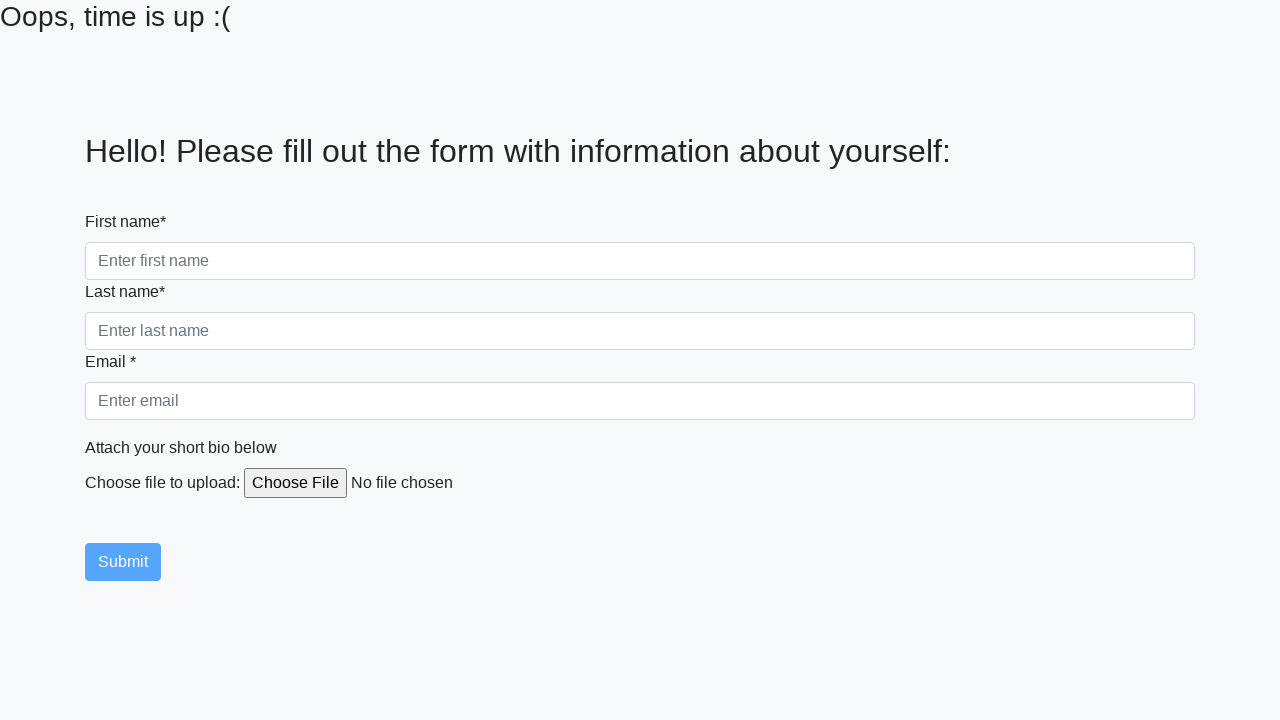

Created temporary test file with content 'automationbypython'
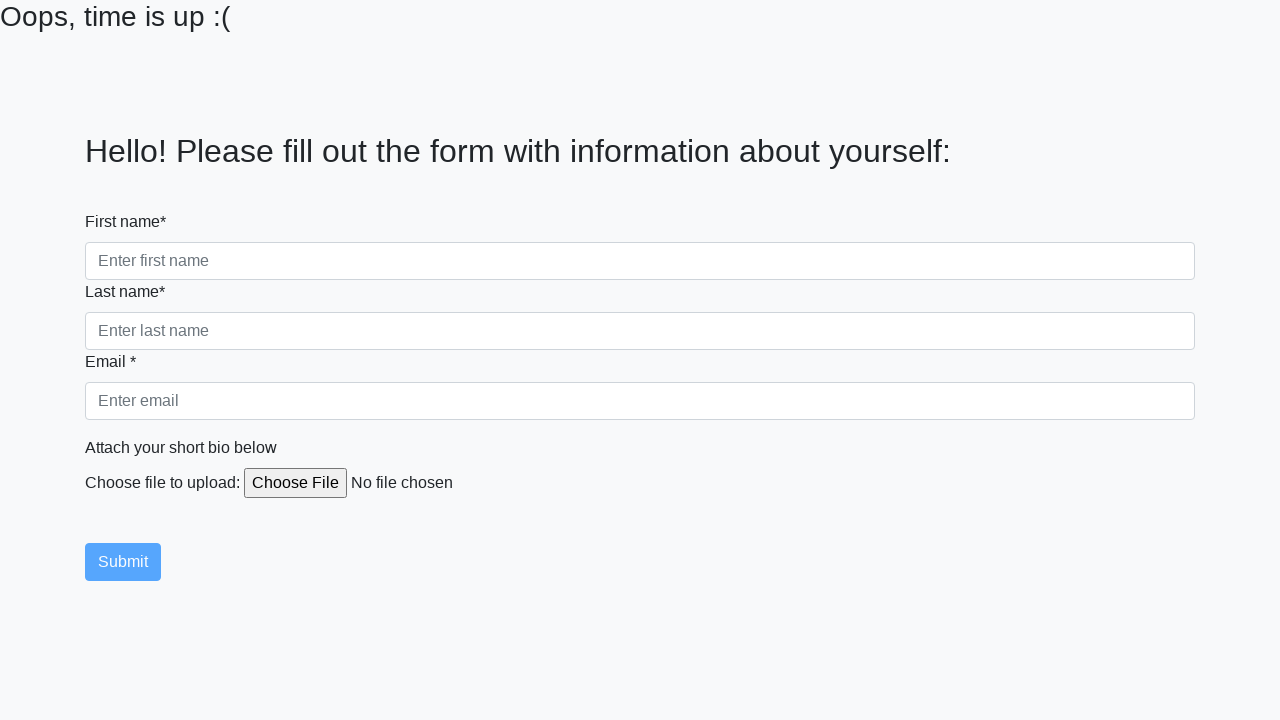

Set file input element with test file
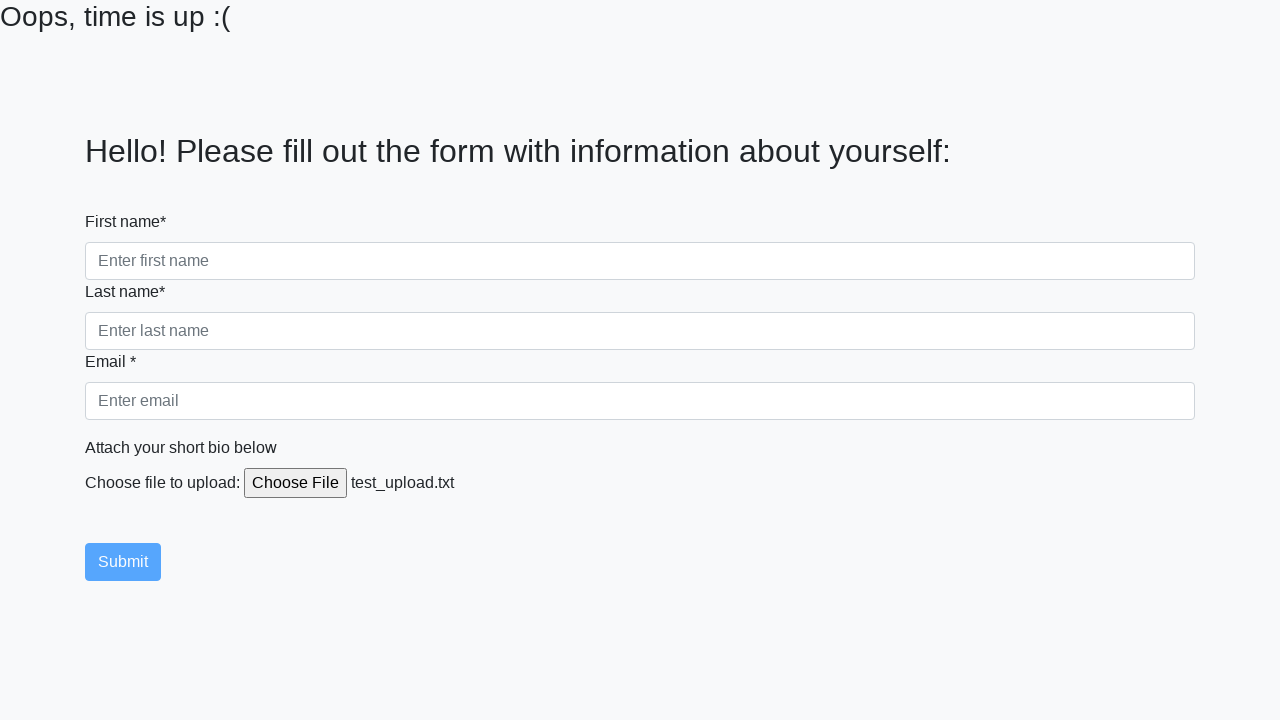

Cleaned up temporary test file
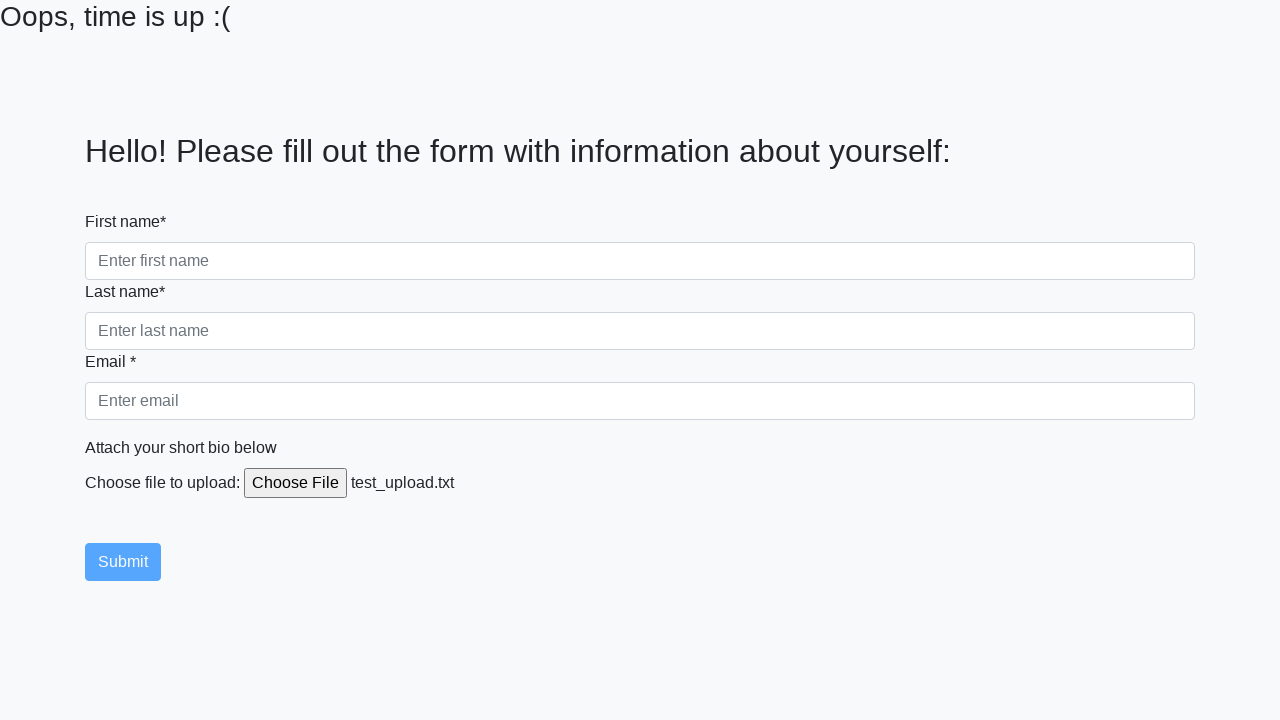

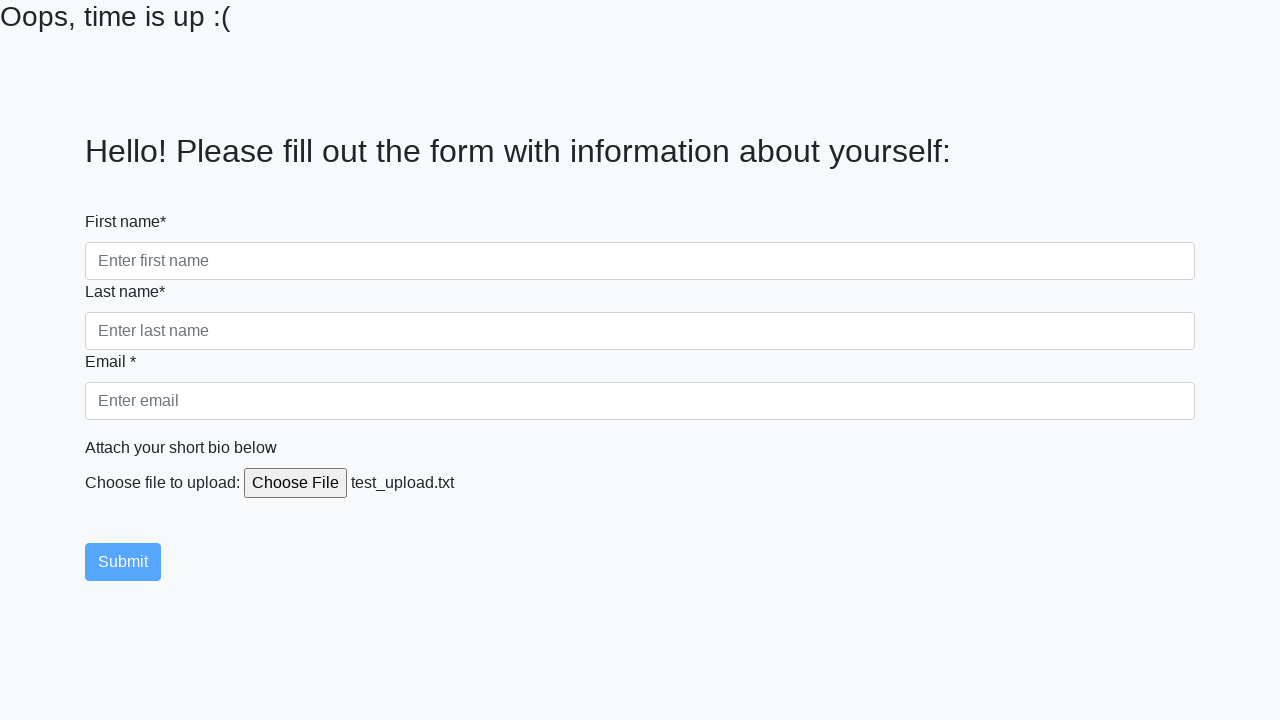